Navigates to Rahul Shetty Academy website and verifies the page loads by checking the title

Starting URL: https://rahulshettyacademy.com

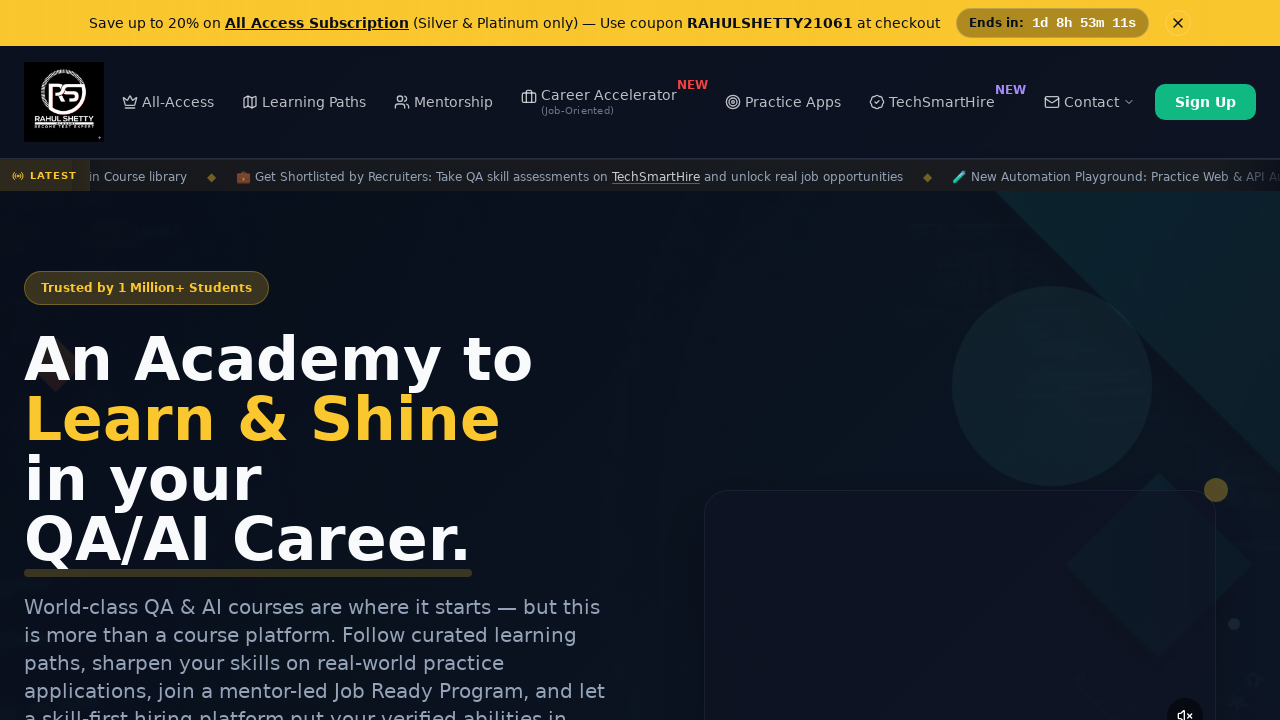

Waited for page to reach domcontentloaded state
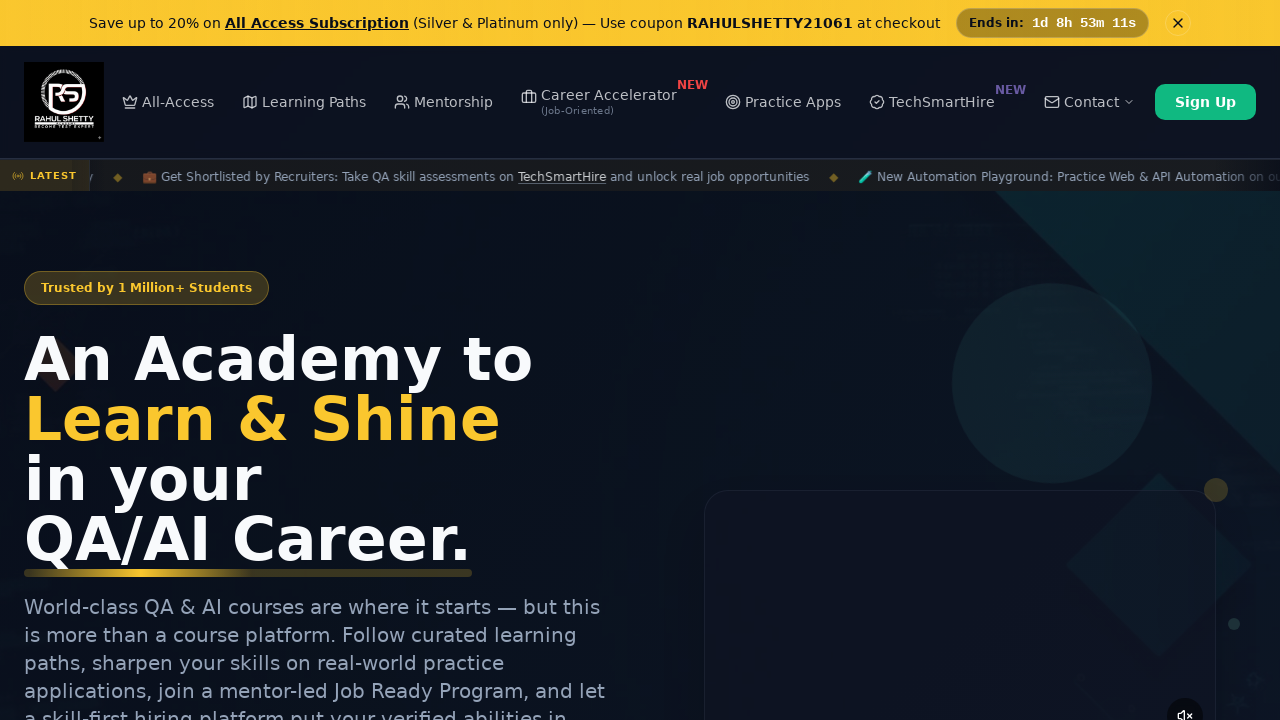

Retrieved page title
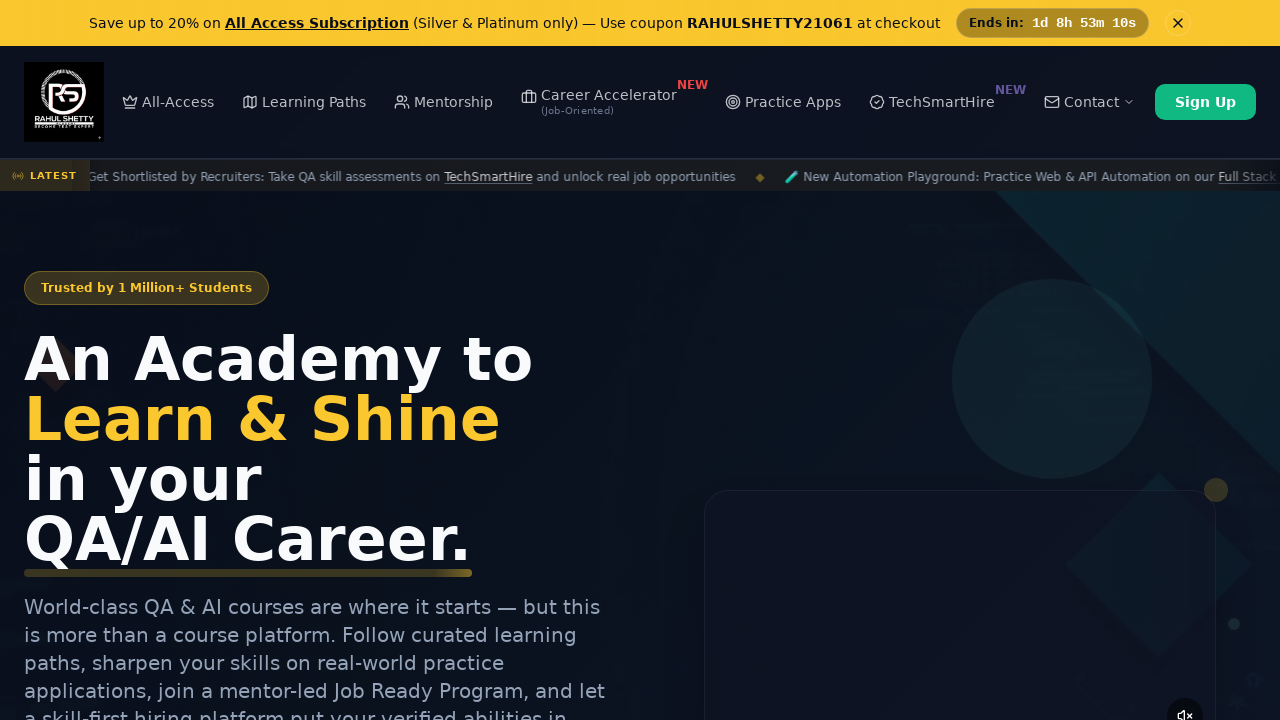

Verified page title is not empty
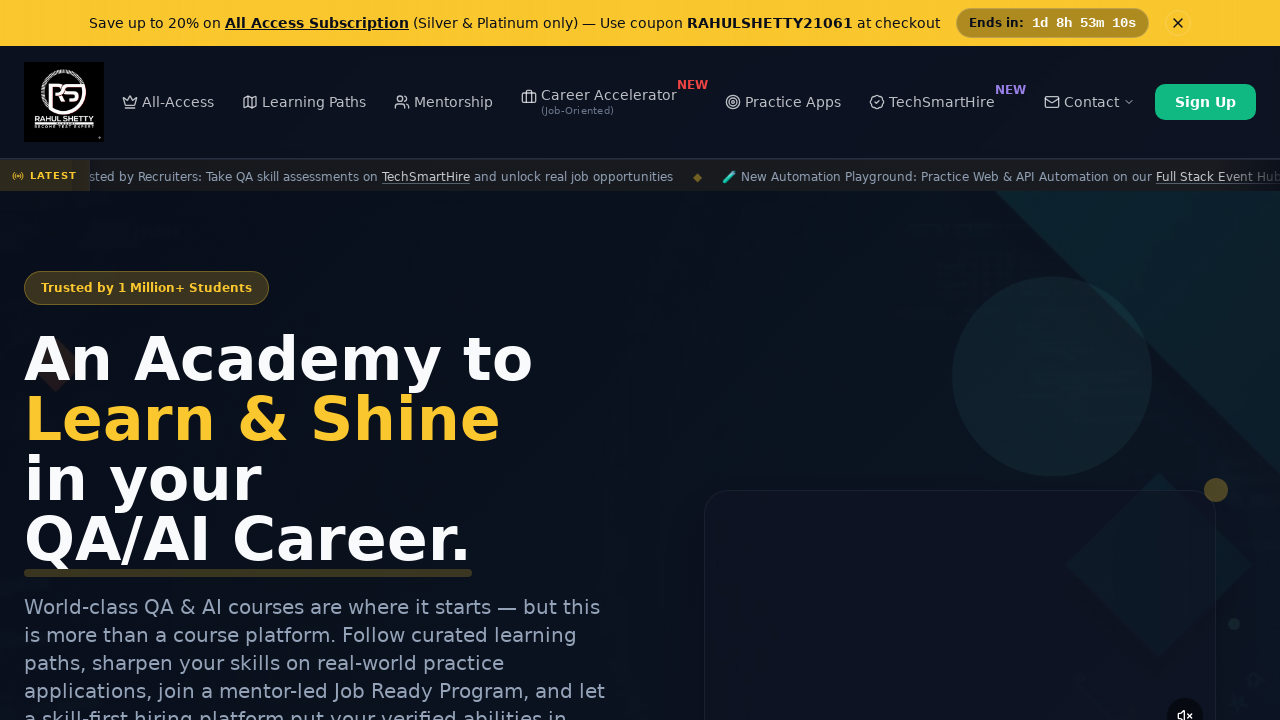

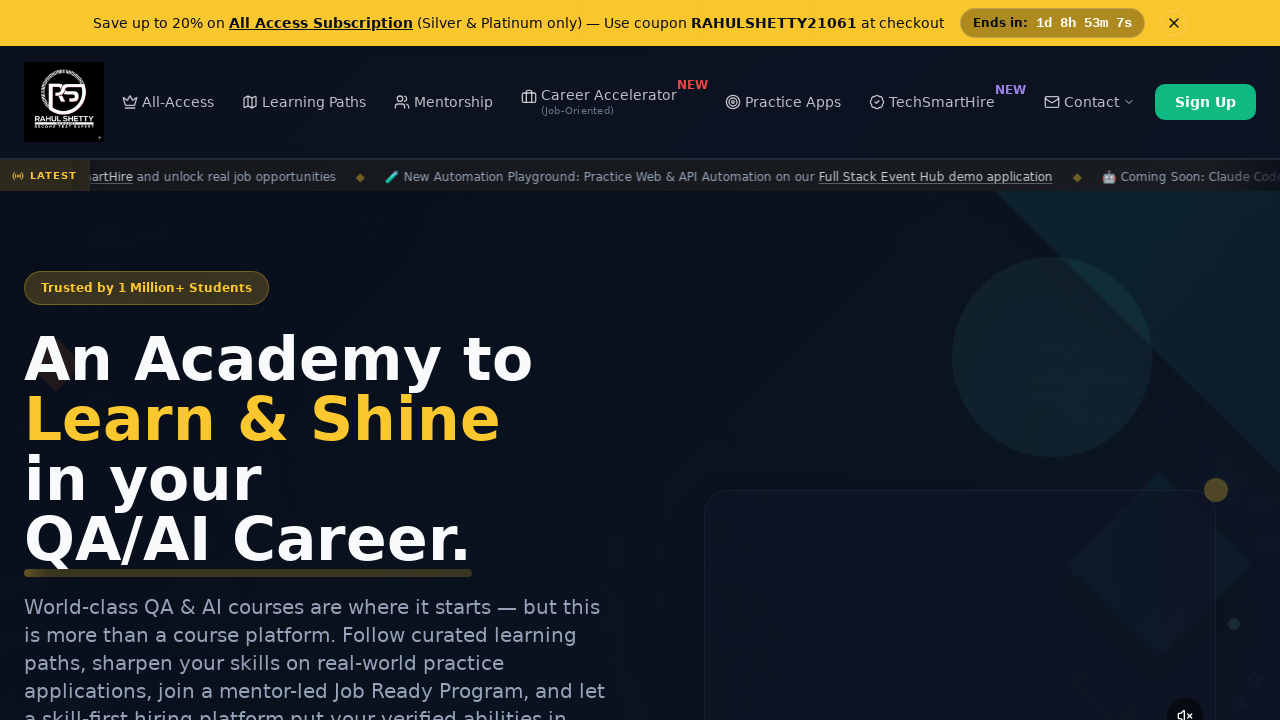